Tests cross-page navigation flow between landing page, login, register, and forgot password pages by clicking navigation links and verifying proper routing.

Starting URL: https://axis6.app

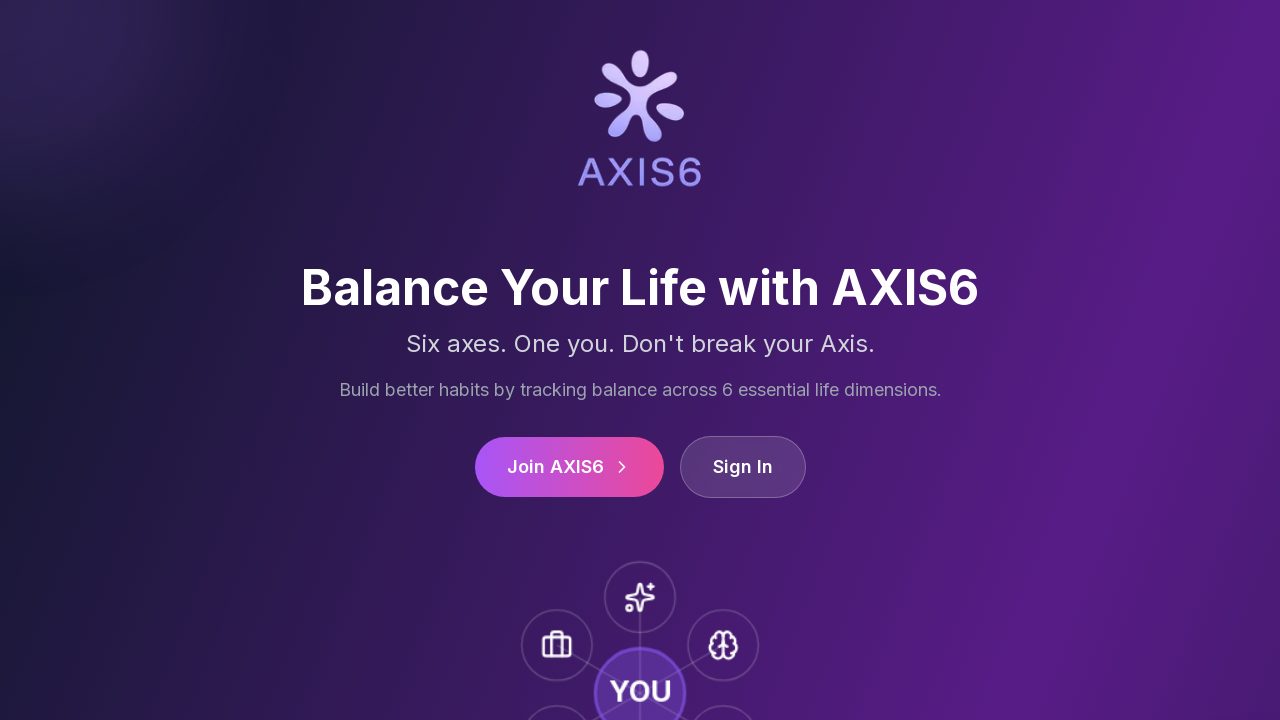

Waited for landing page to load (networkidle)
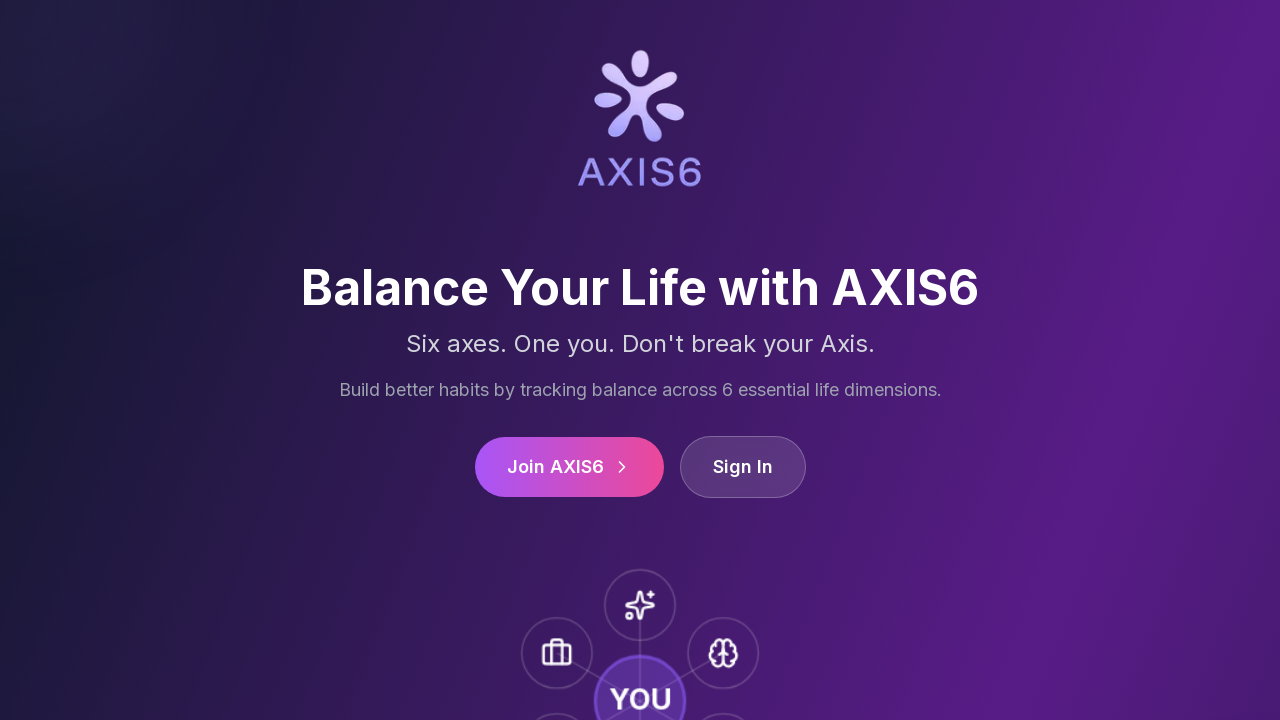

Located login navigation link
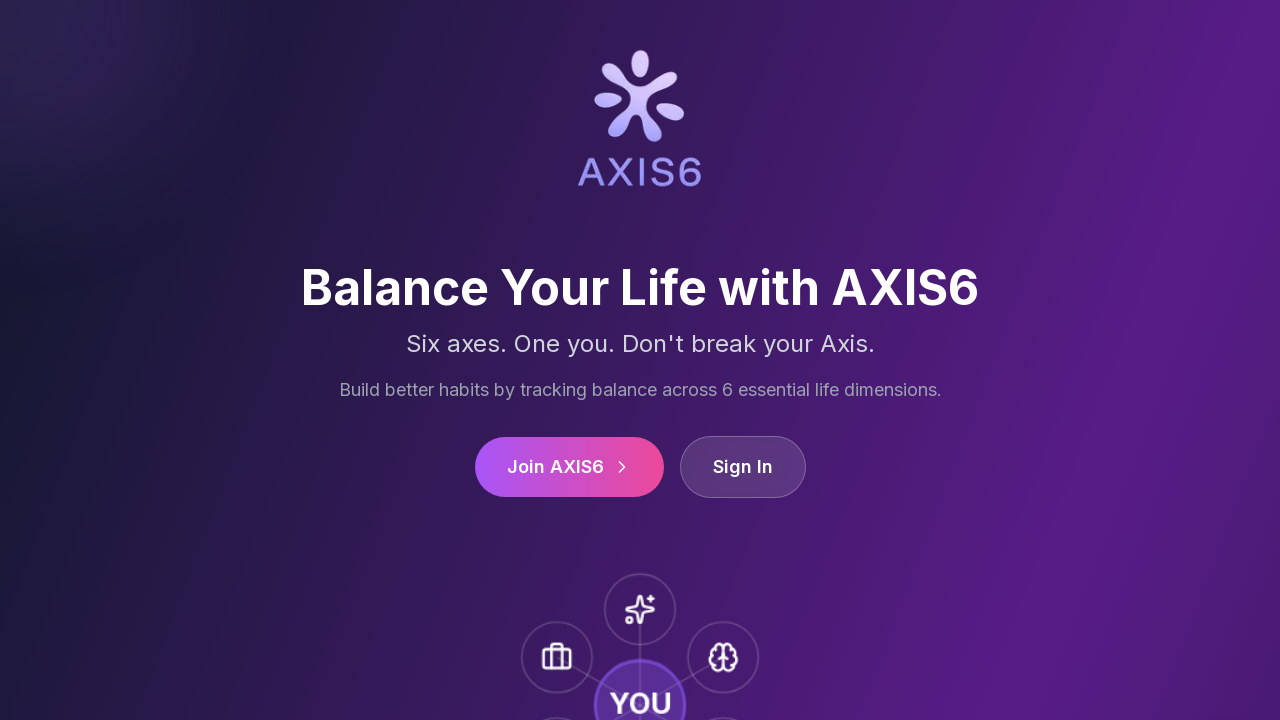

Clicked login link from landing page at (742, 467) on a[href*="login"], a:has-text("Login") >> nth=0
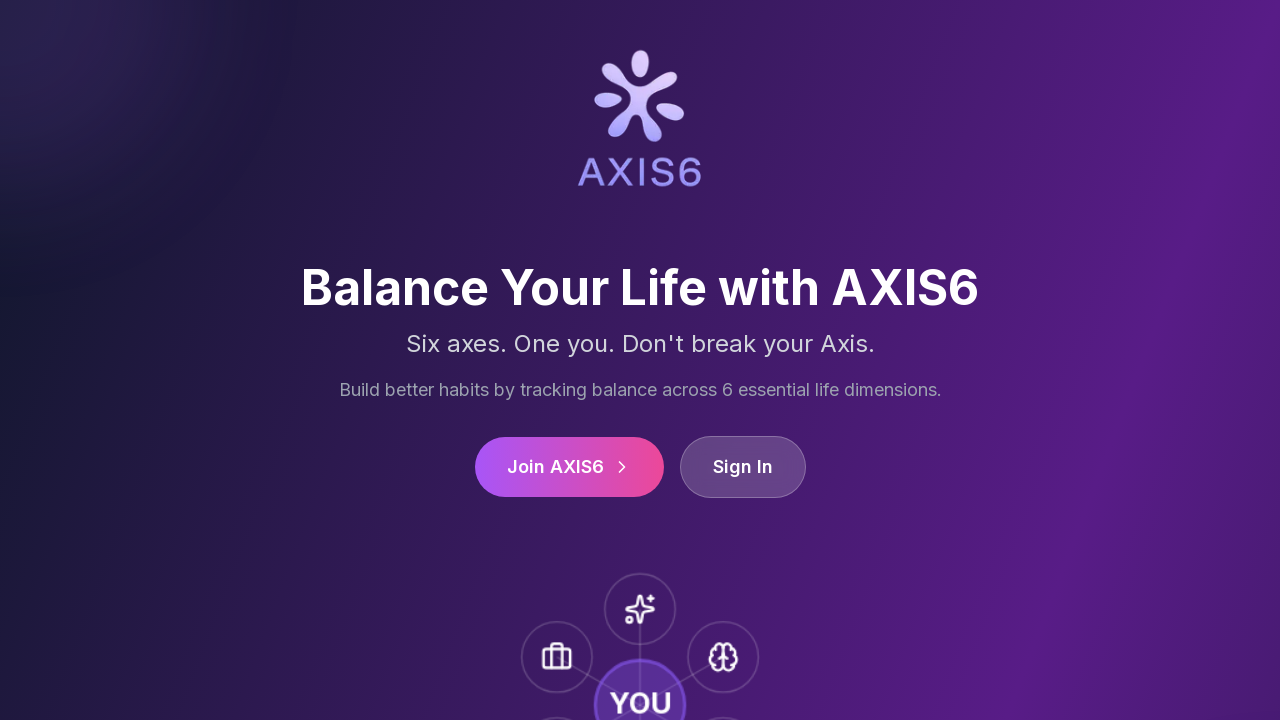

Waited 2 seconds for login page to render
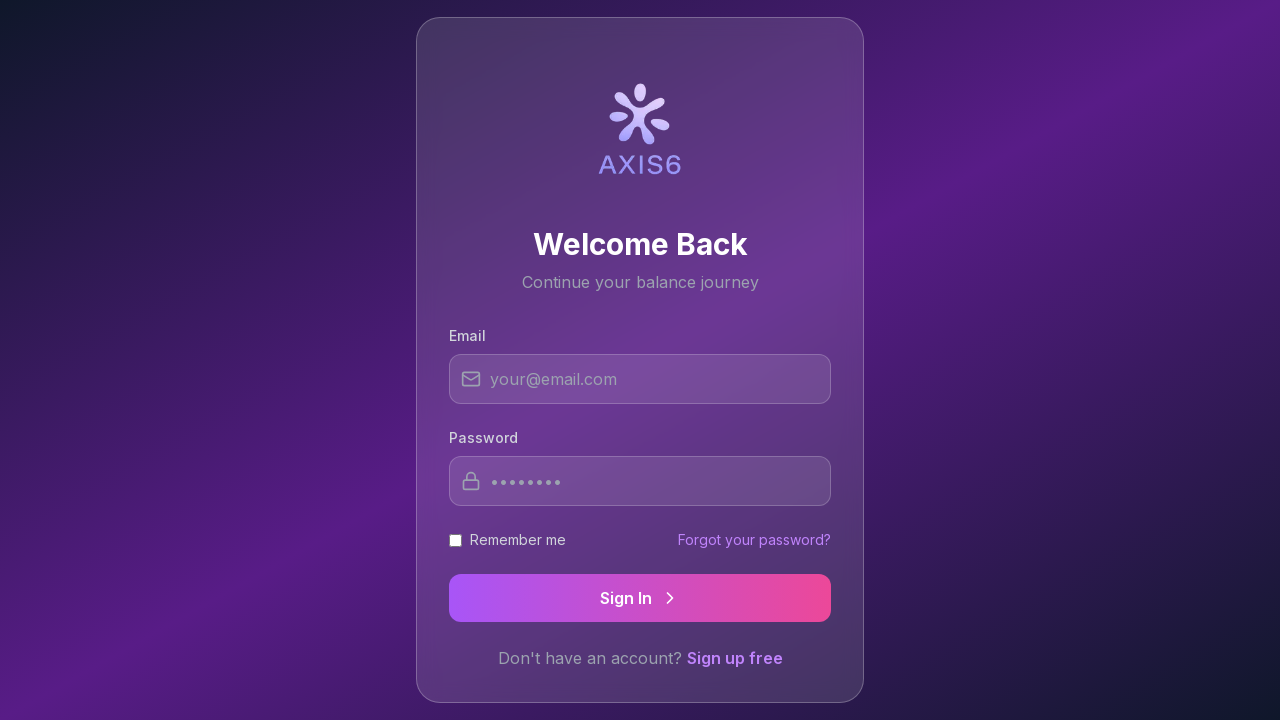

Navigated to landing page (https://axis6.app)
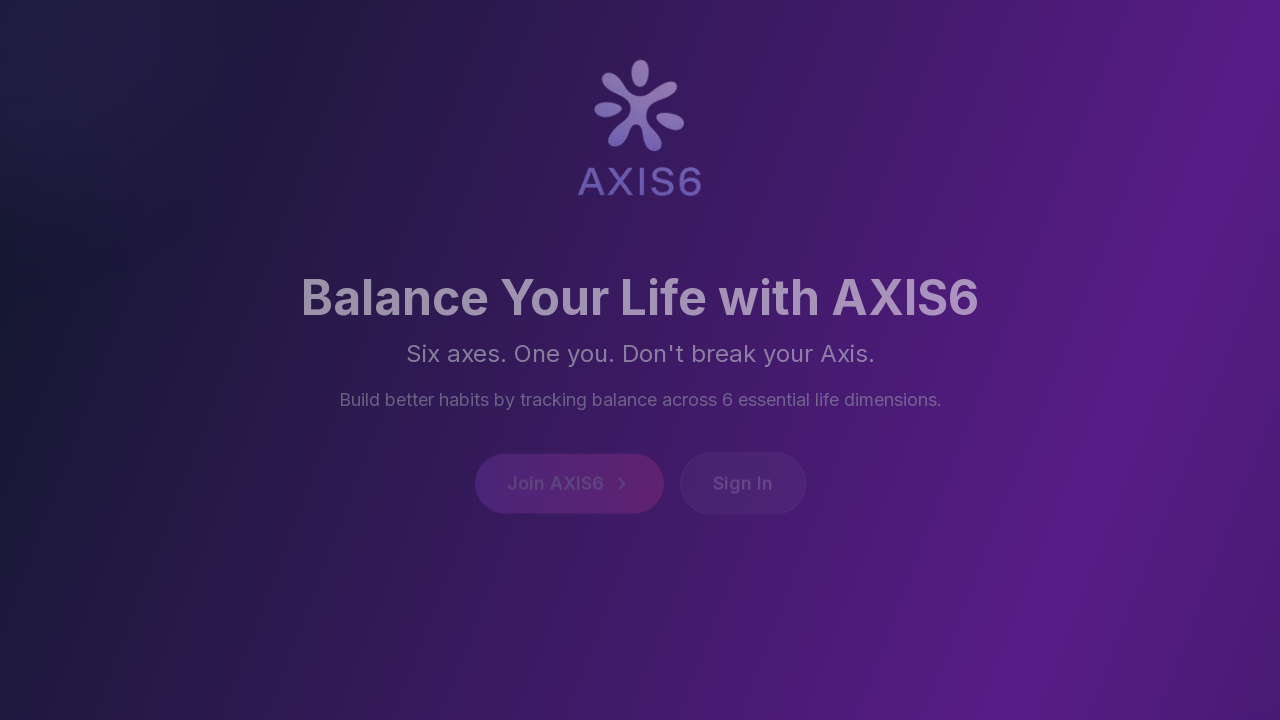

Waited for landing page to load (networkidle)
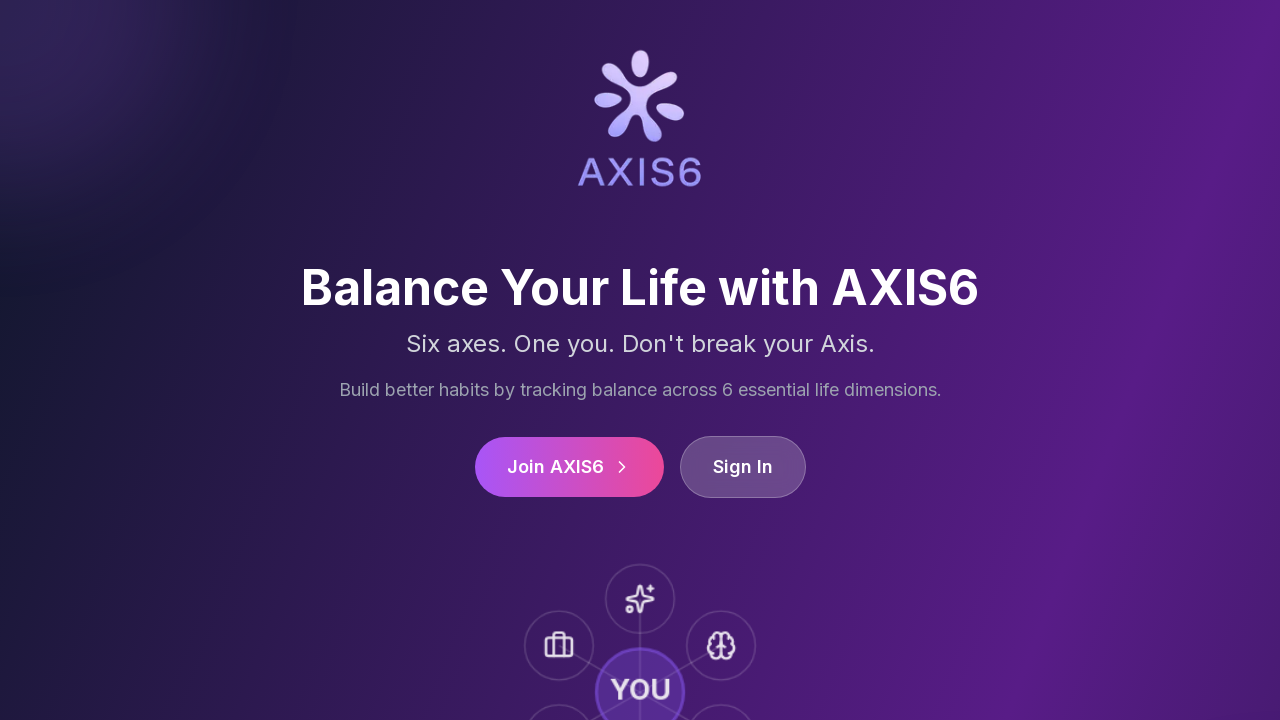

Located register/sign up navigation link
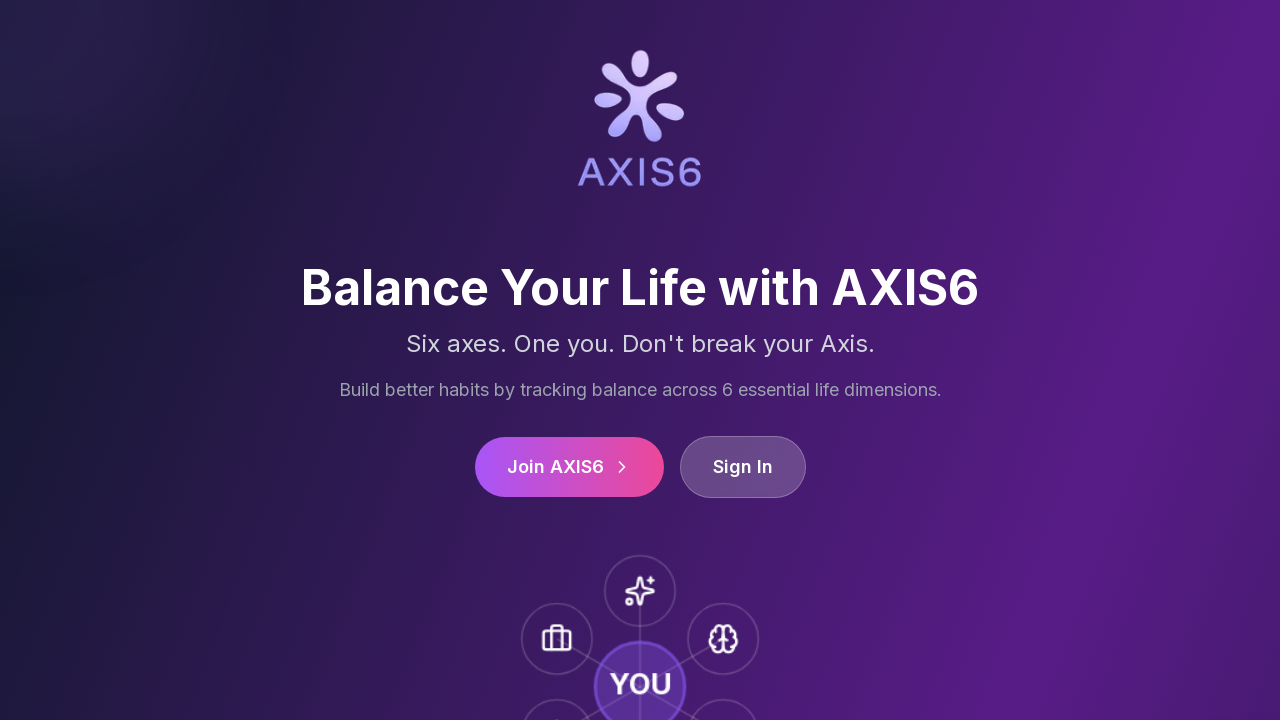

Clicked register link from landing page at (569, 467) on a[href*="register"], a:has-text("Sign Up"), a:has-text("Start") >> nth=0
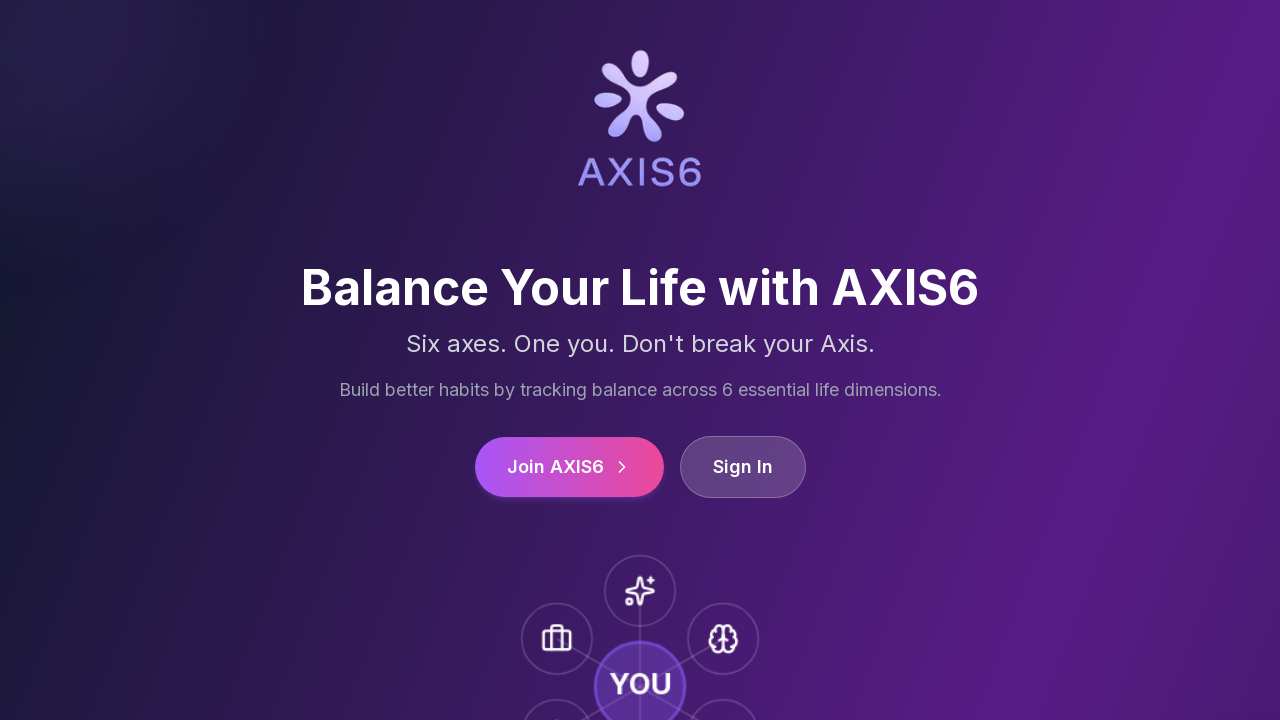

Waited 2 seconds for register page to render
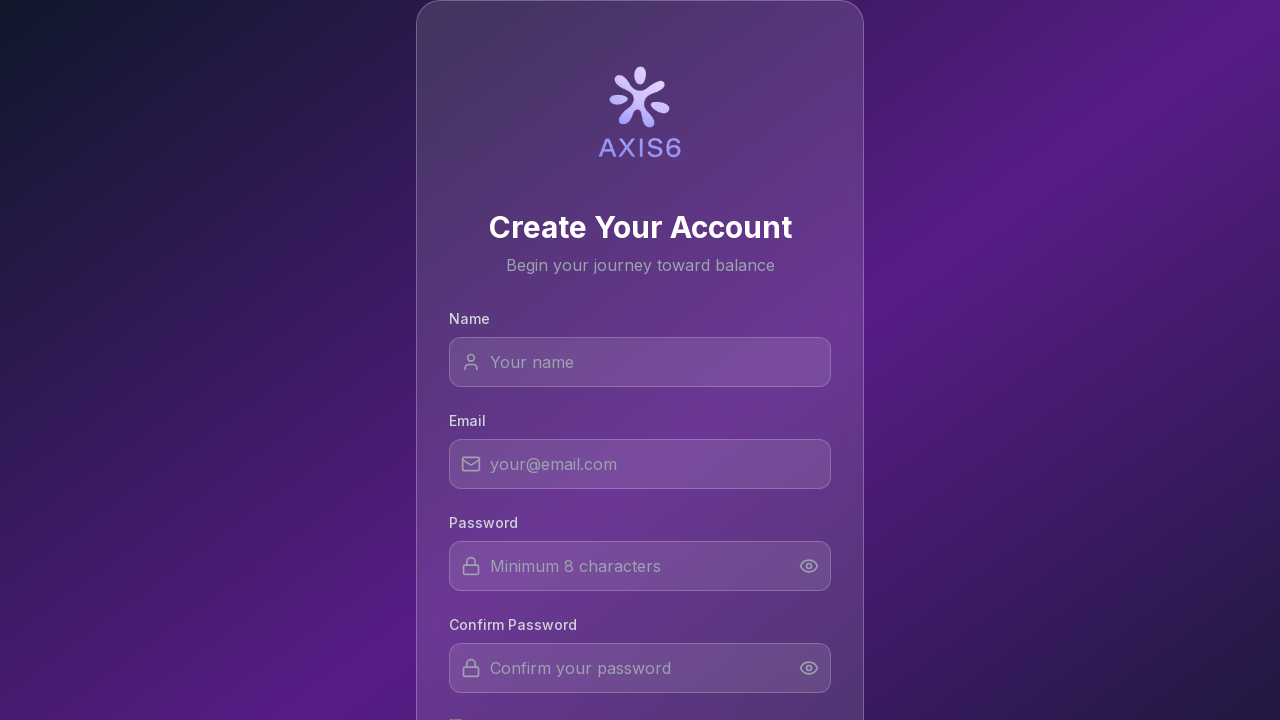

Navigated to login page (https://axis6.app/auth/login)
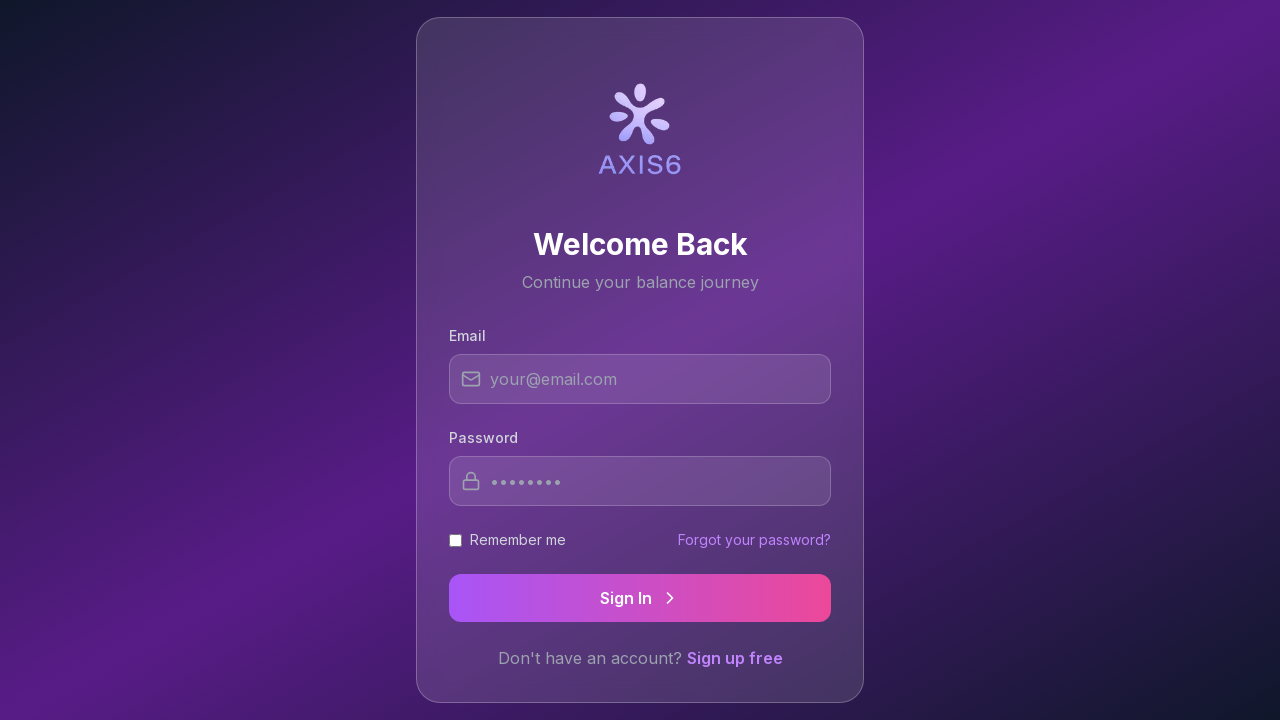

Waited for login page to load (networkidle)
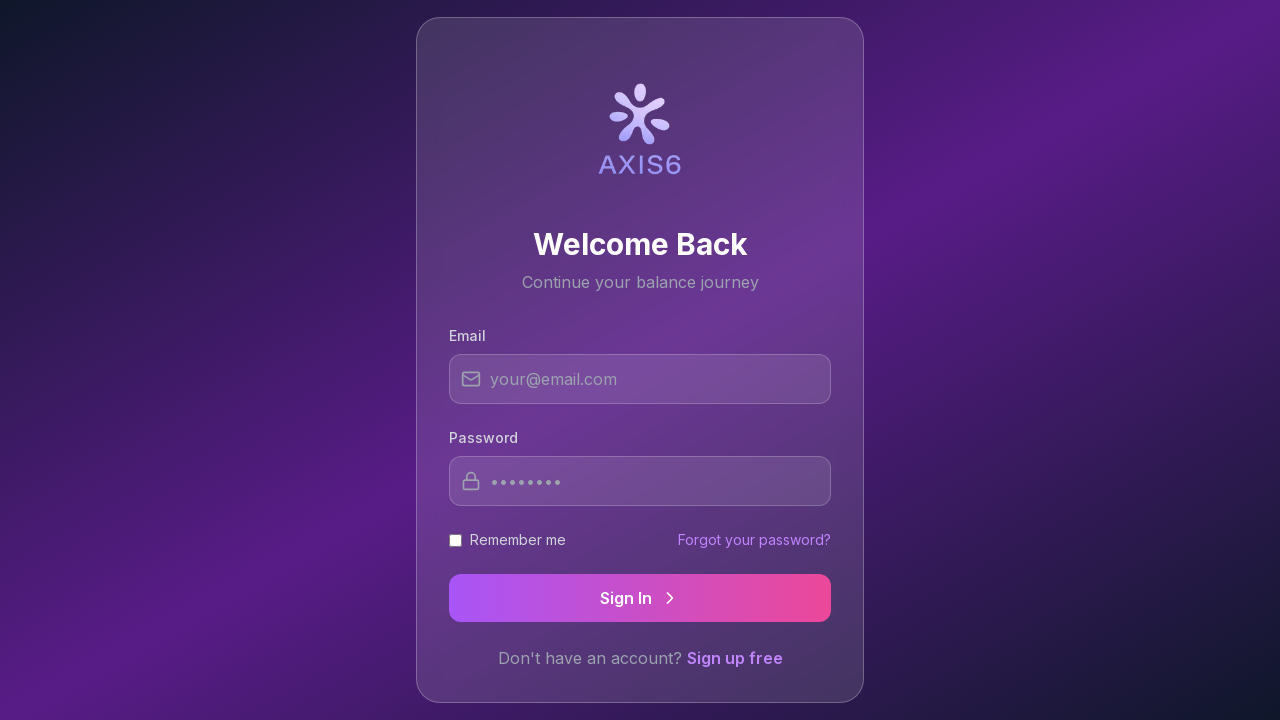

Located sign up link on login page
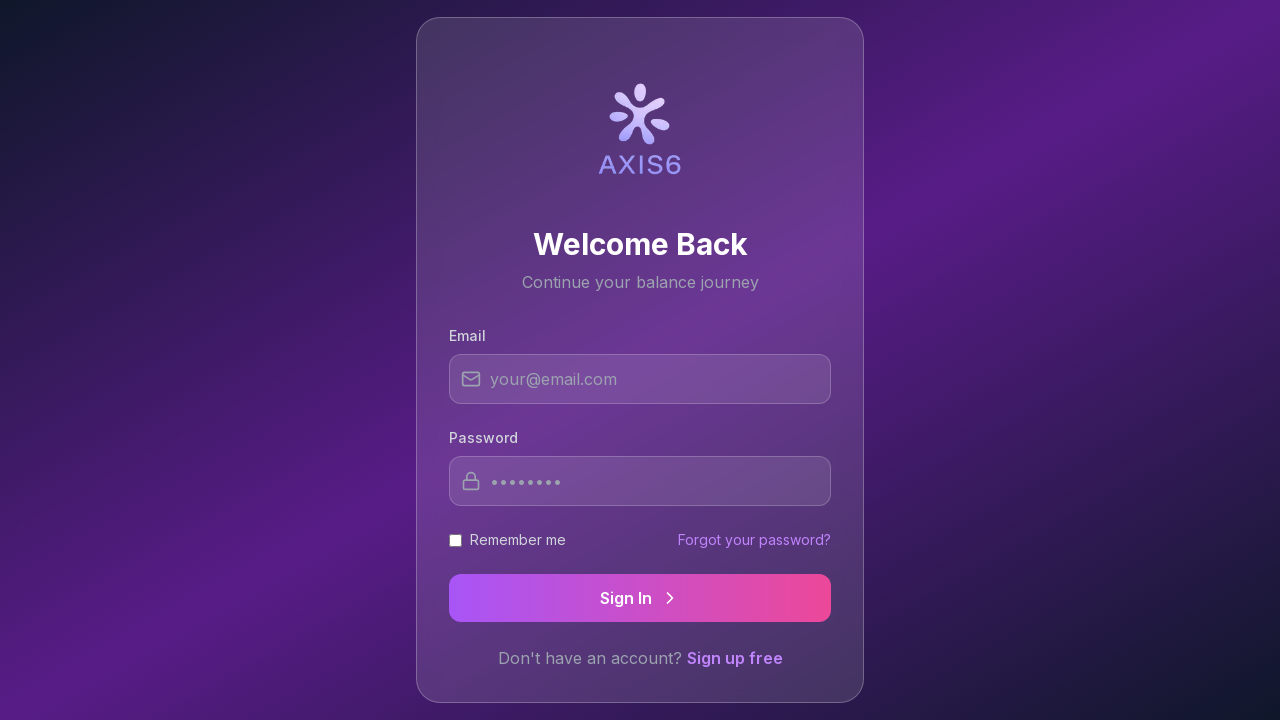

Clicked sign up link from login page at (734, 658) on a[href*="register"], a:has-text("Sign Up") >> nth=0
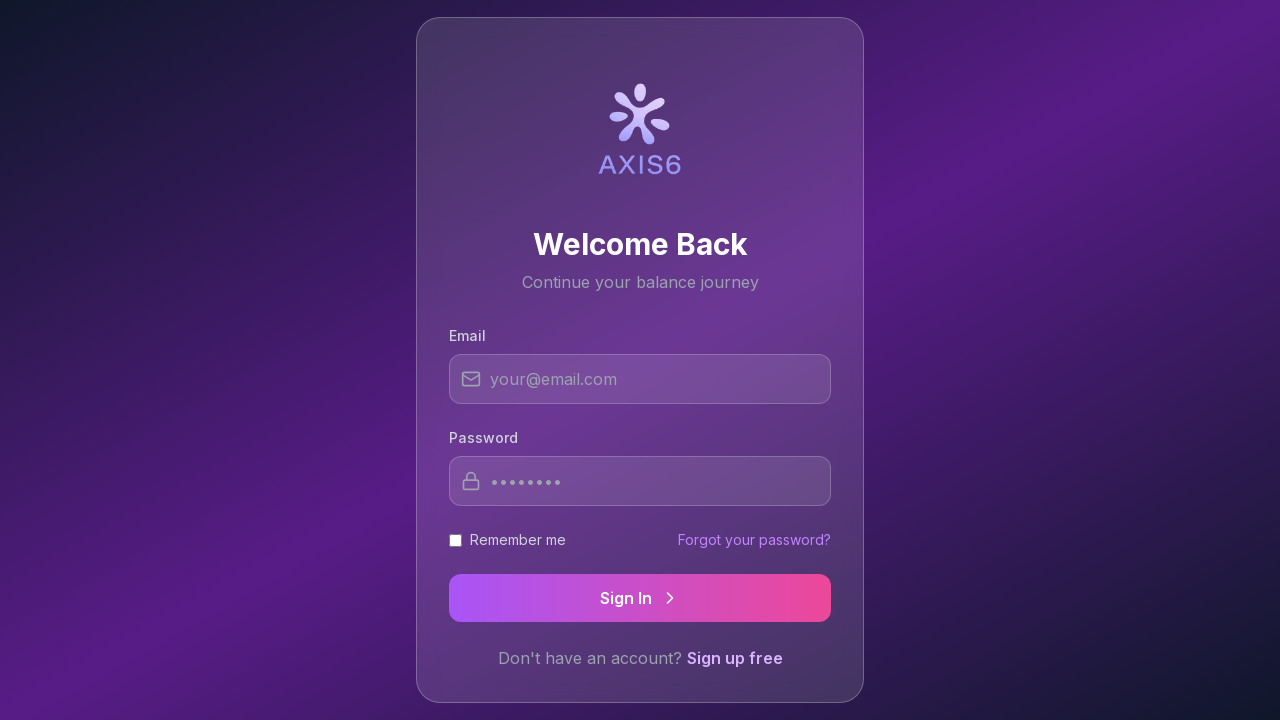

Waited 2 seconds for register page to render
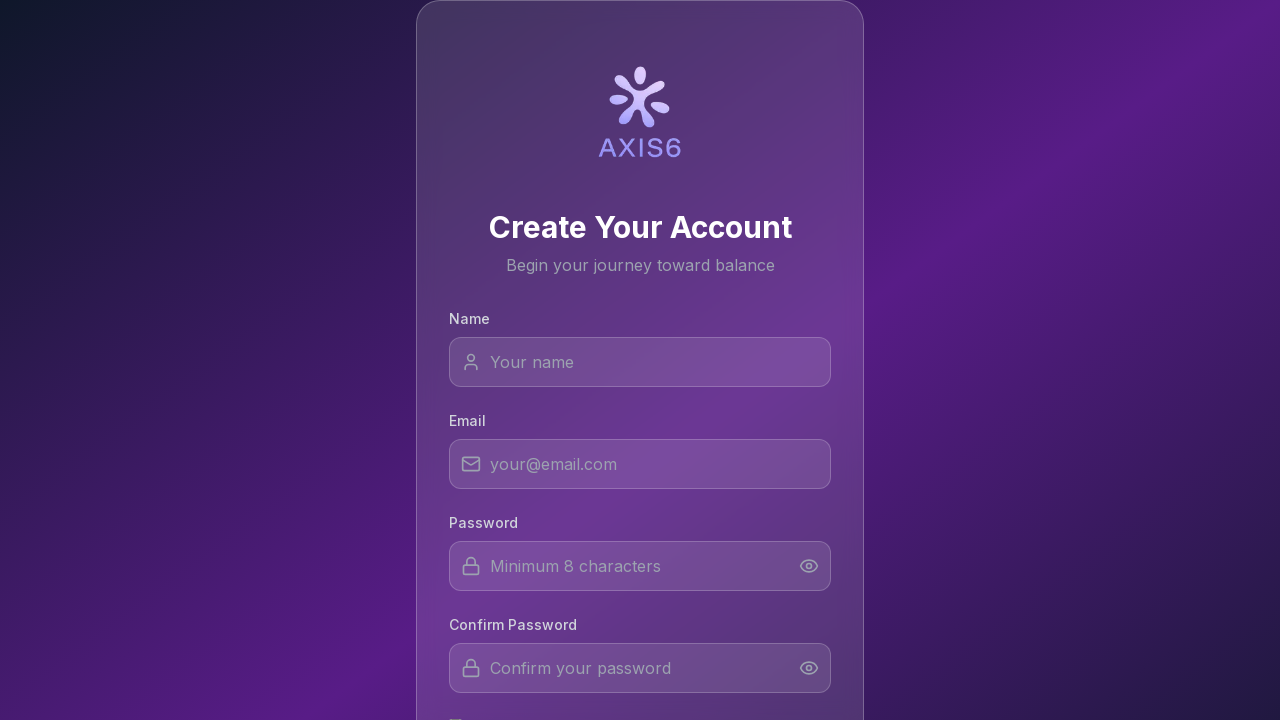

Navigated to register page (https://axis6.app/auth/register)
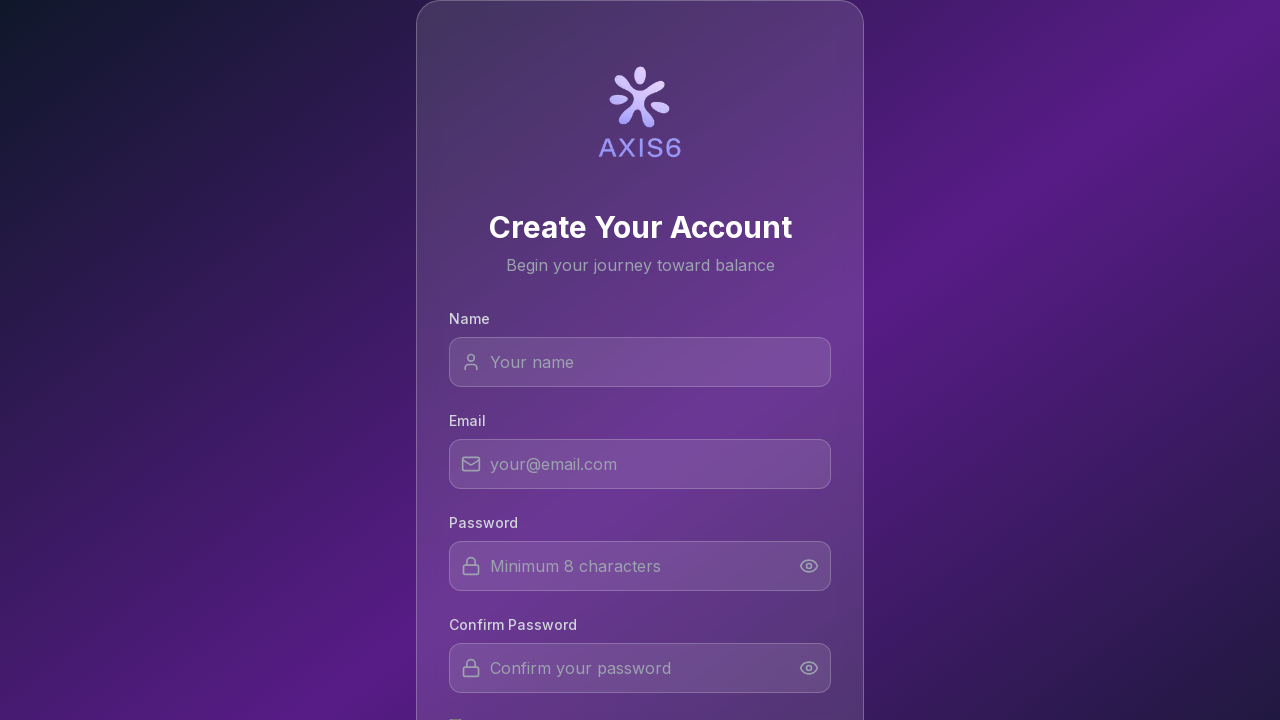

Waited for register page to load (networkidle)
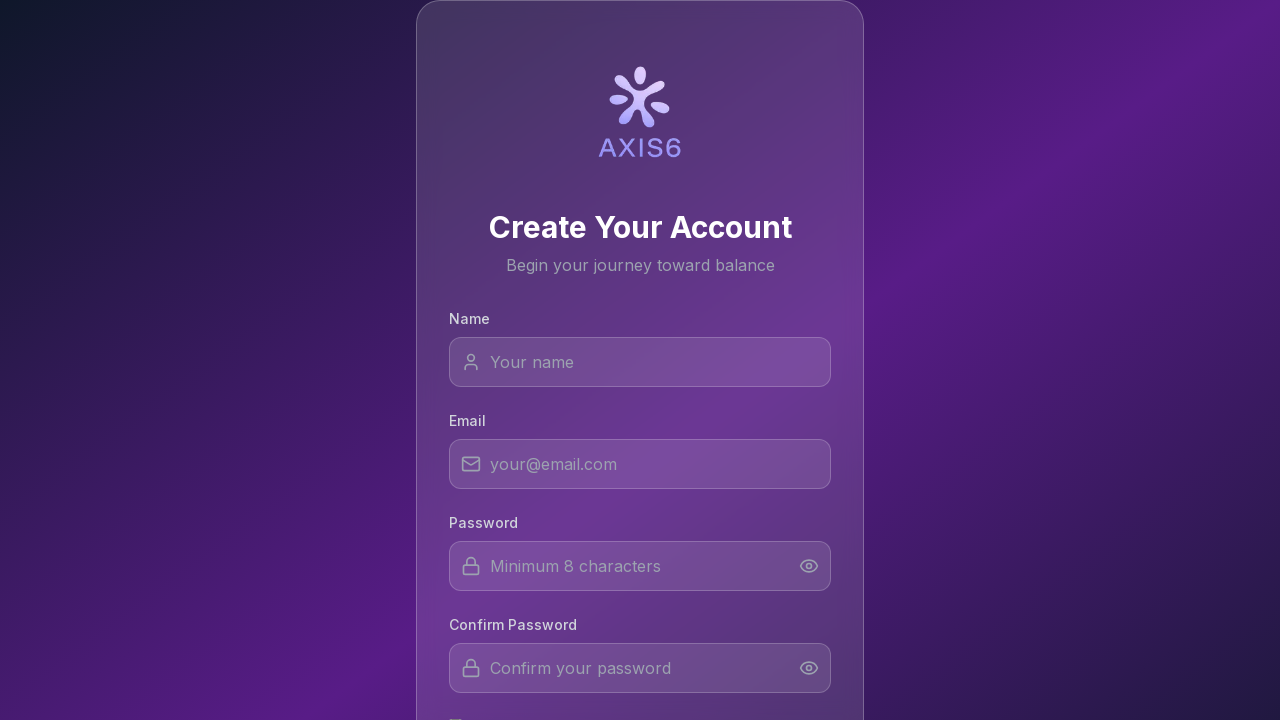

Located sign in link on register page
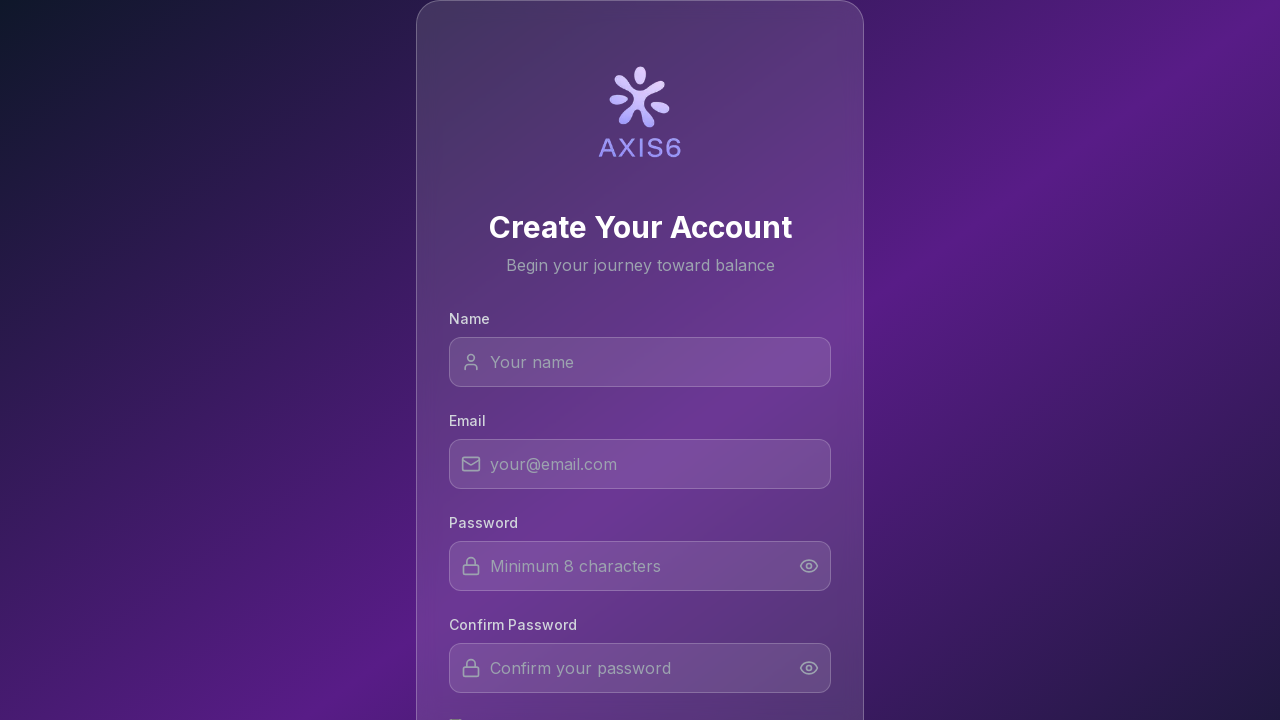

Clicked sign in link from register page at (743, 675) on a[href*="login"], a:has-text("Sign In") >> nth=0
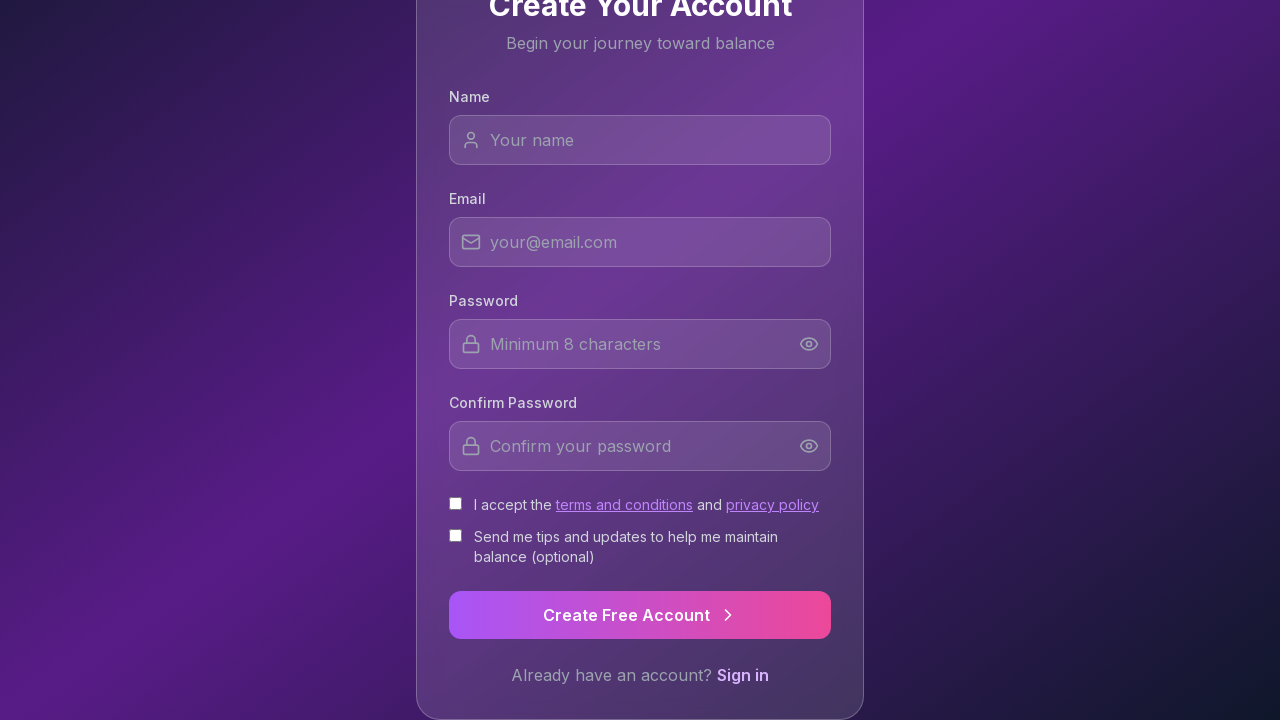

Waited 2 seconds for login page to render
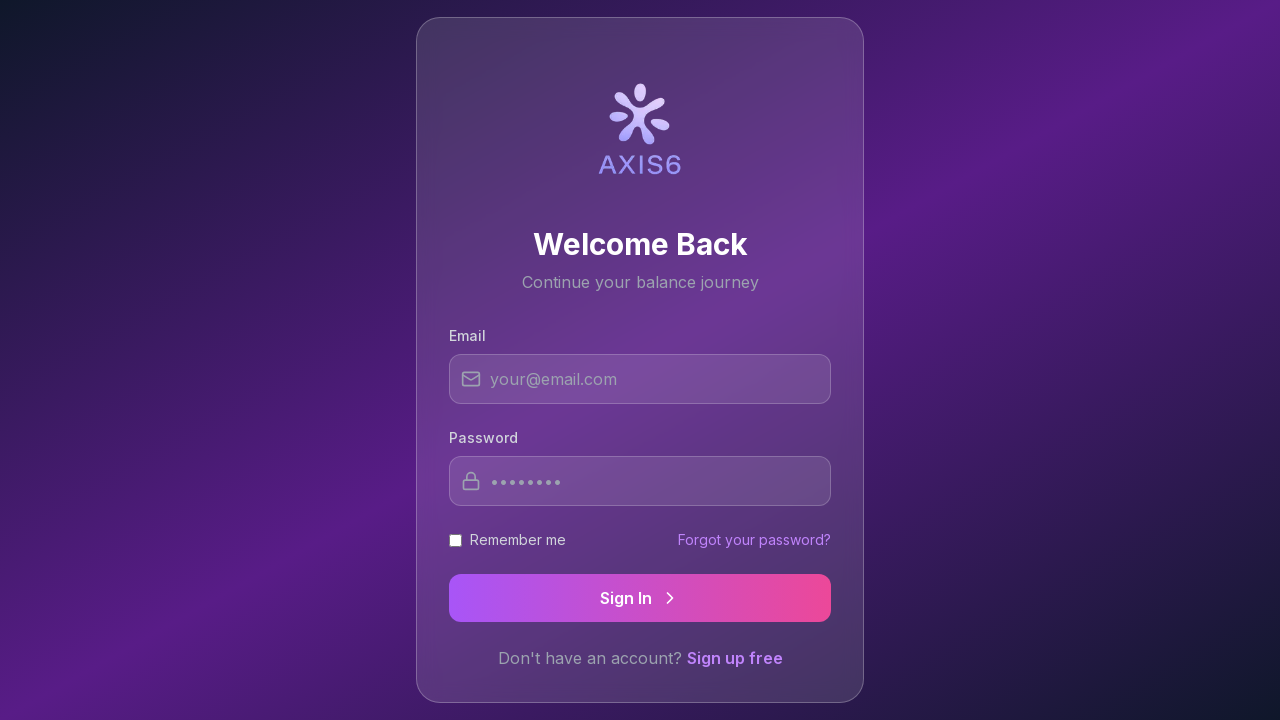

Navigated to login page (https://axis6.app/auth/login)
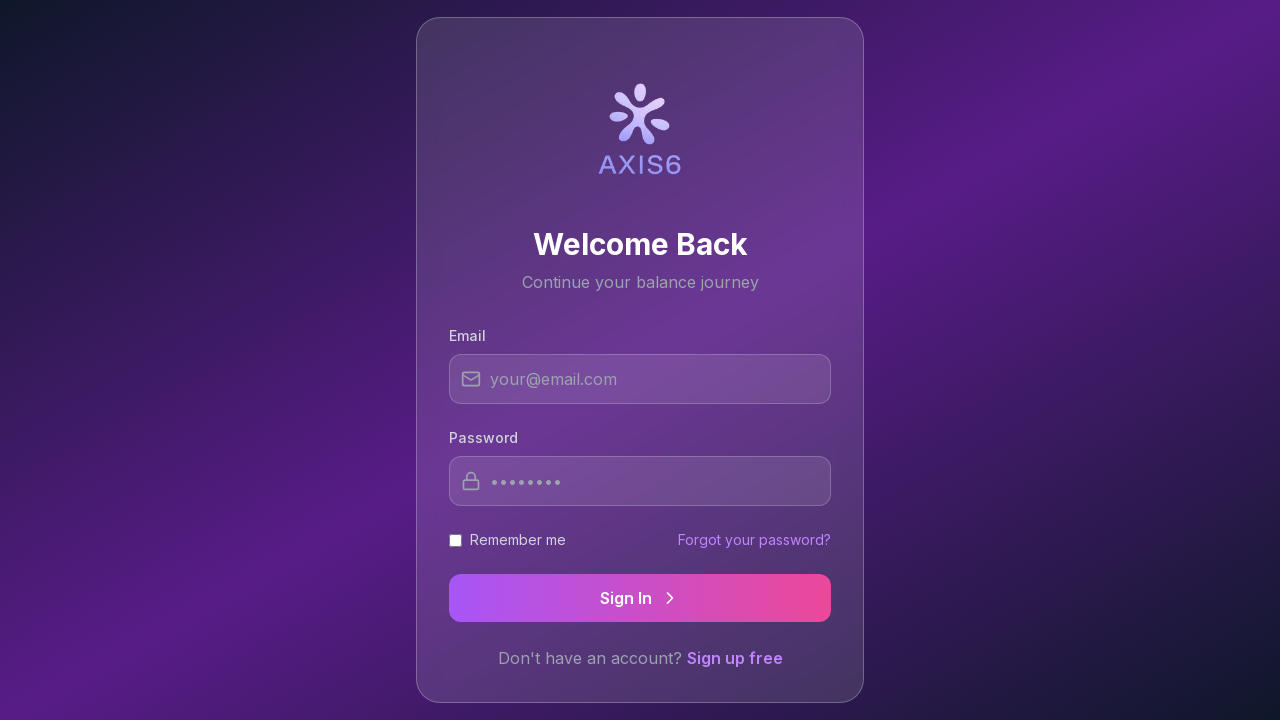

Waited for login page to load (networkidle)
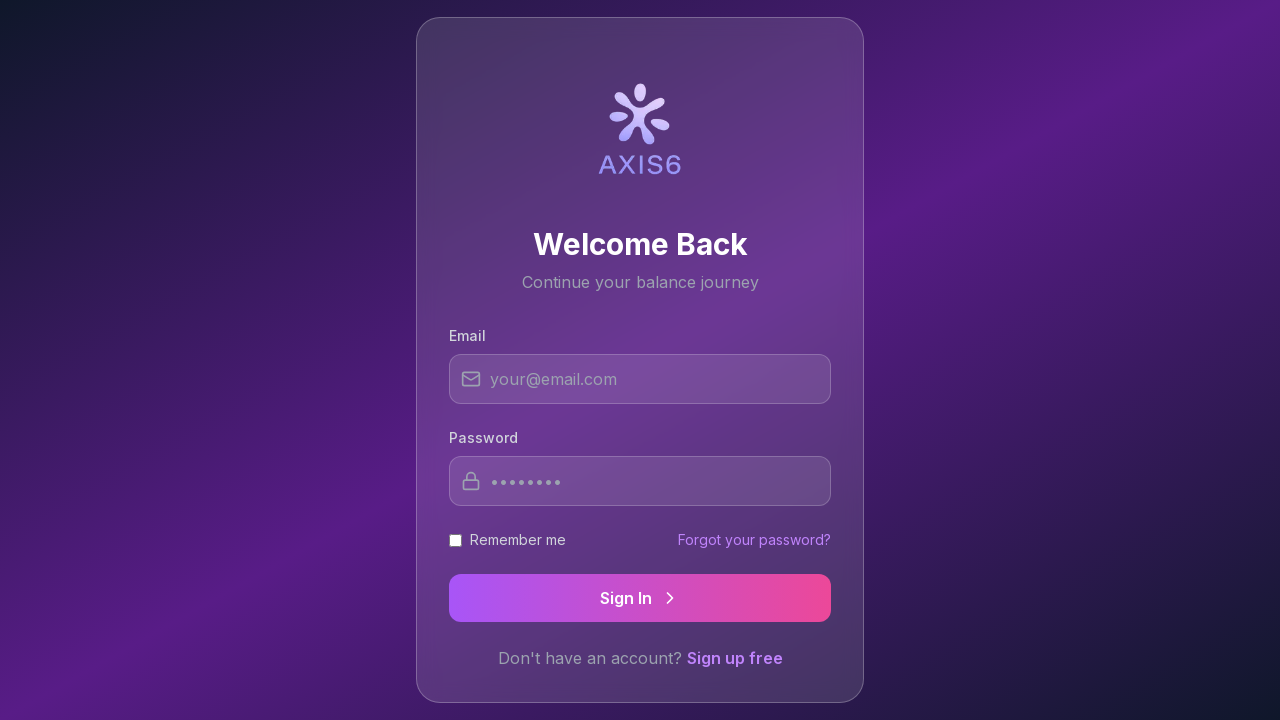

Located forgot password link on login page
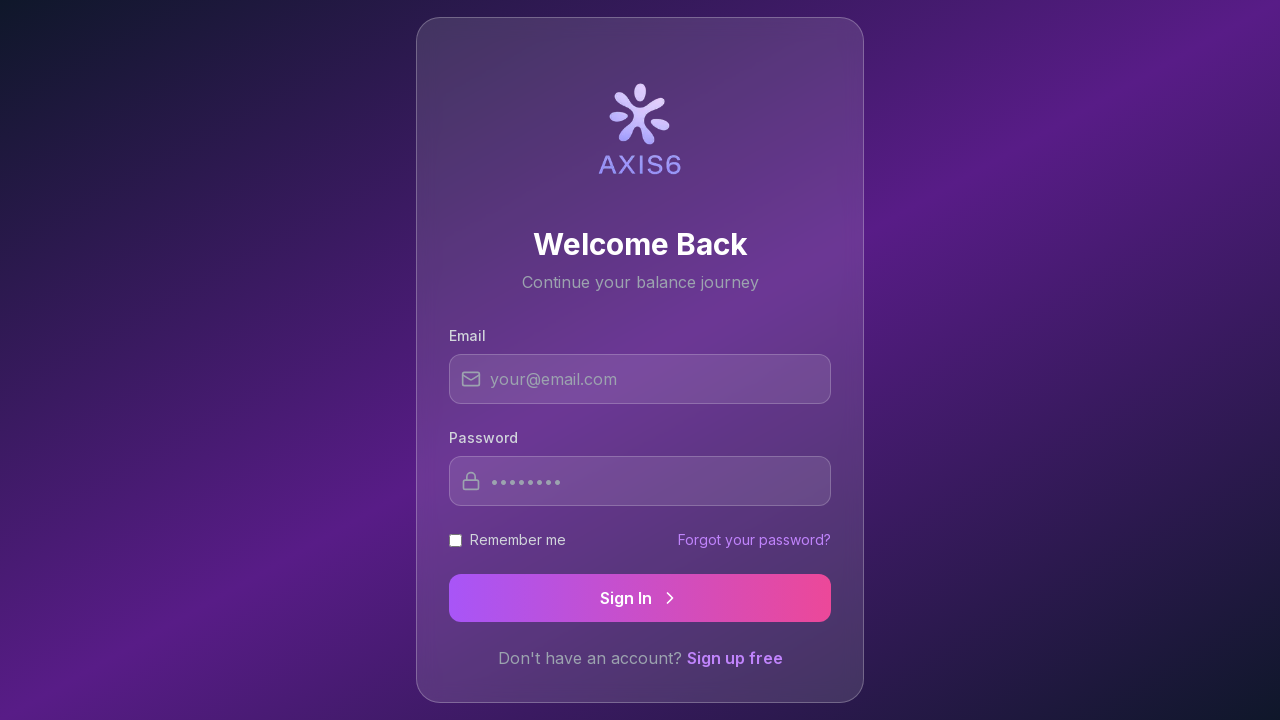

Clicked forgot password link from login page at (754, 540) on a[href*="forgot"], a:has-text("Forgot") >> nth=0
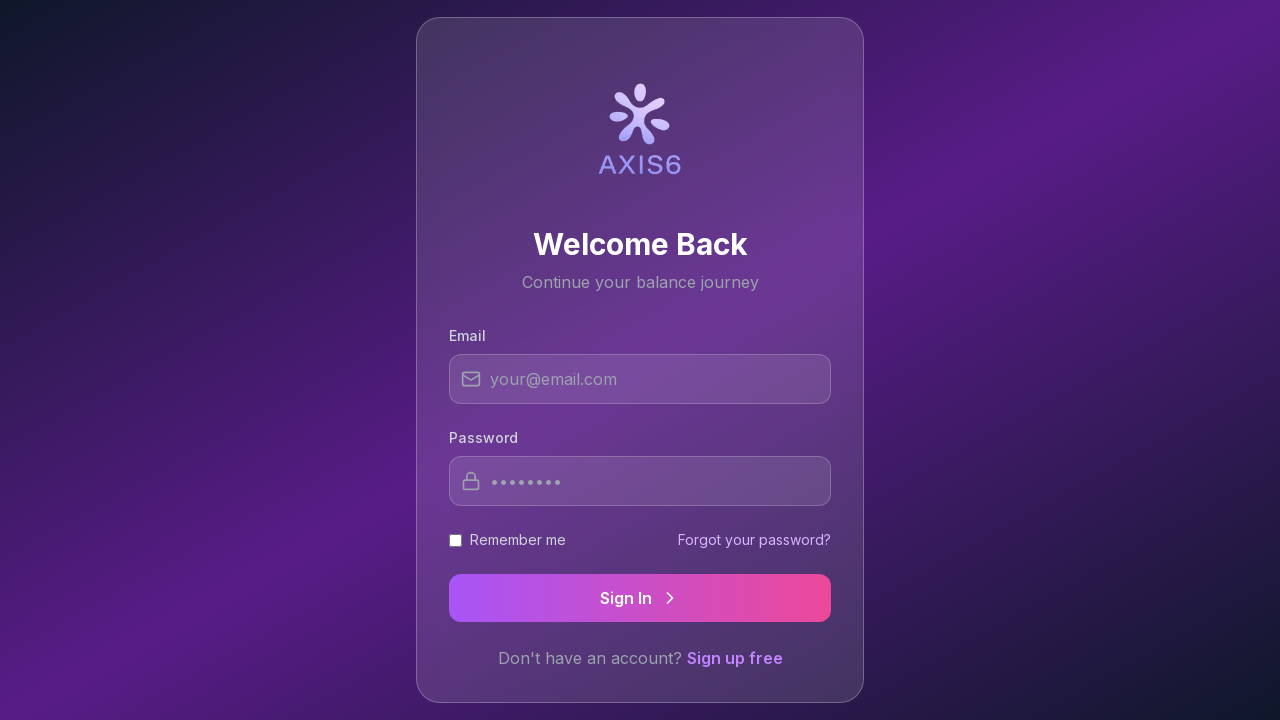

Waited 2 seconds for forgot password page to render
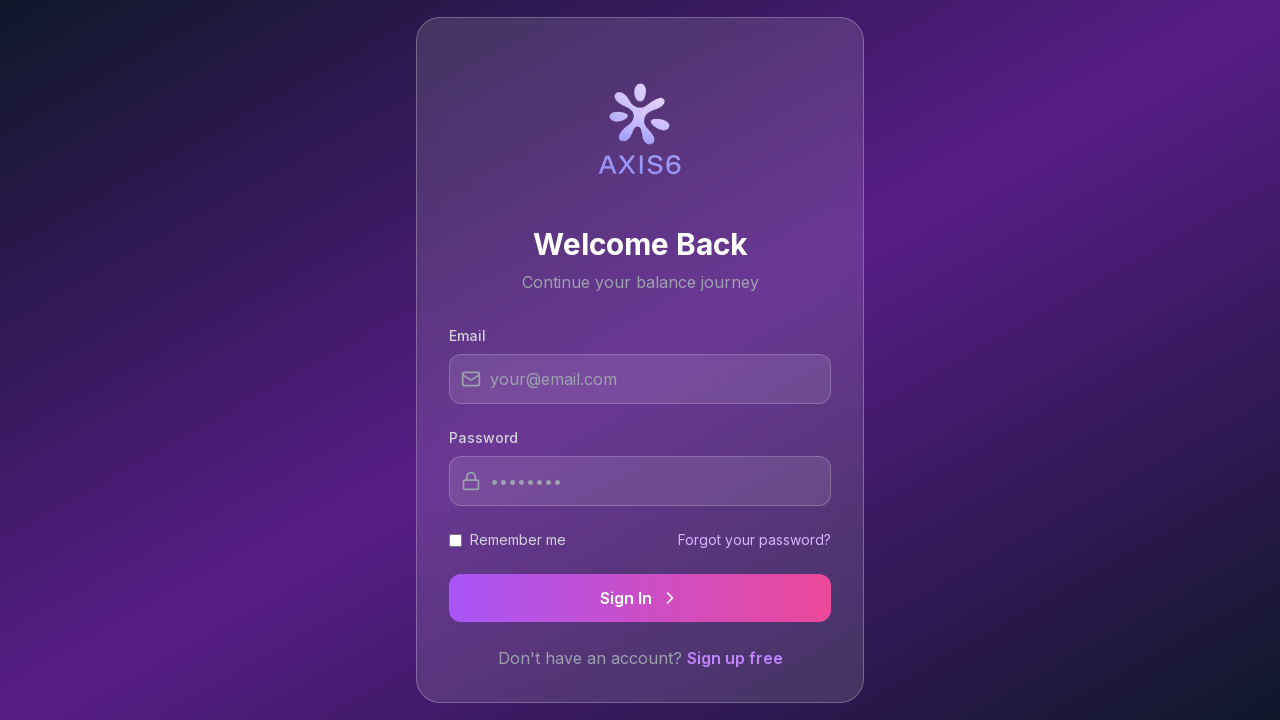

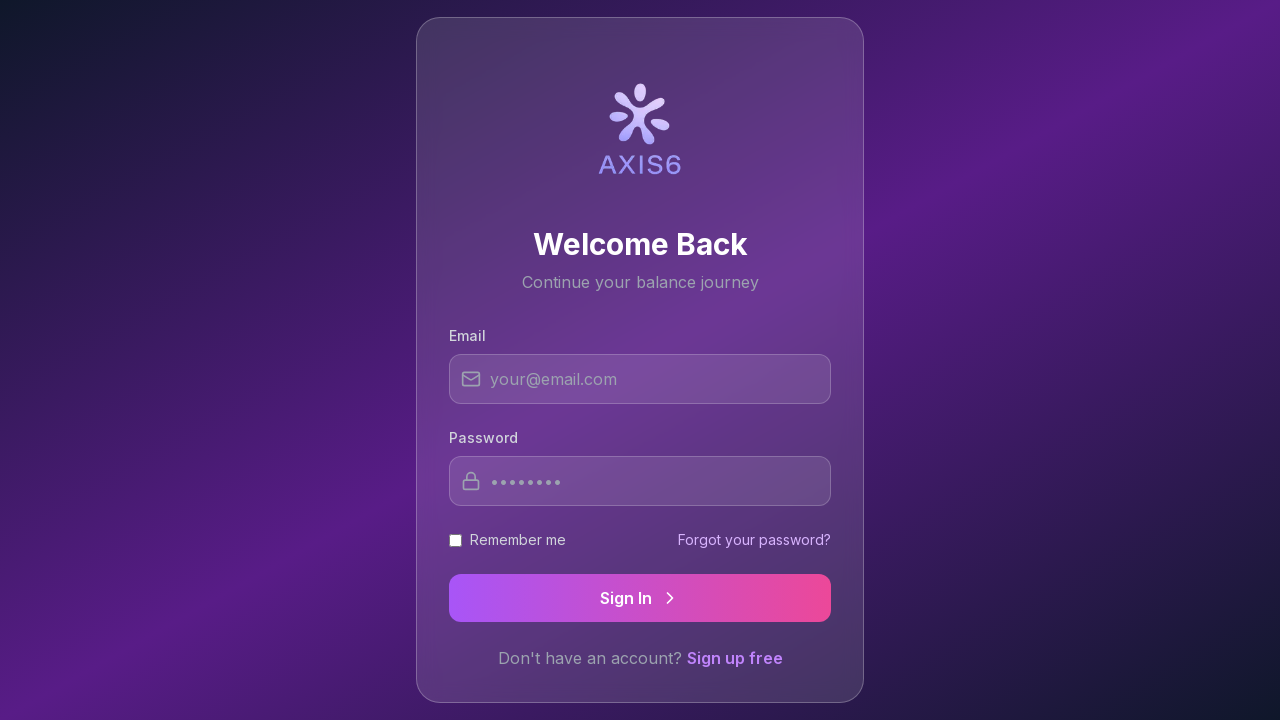